Tests a practice form submission by filling in name, email, password fields, selecting checkbox, dropdown options, radio button, and submitting the form to verify success message appears.

Starting URL: https://rahulshettyacademy.com/angularpractice

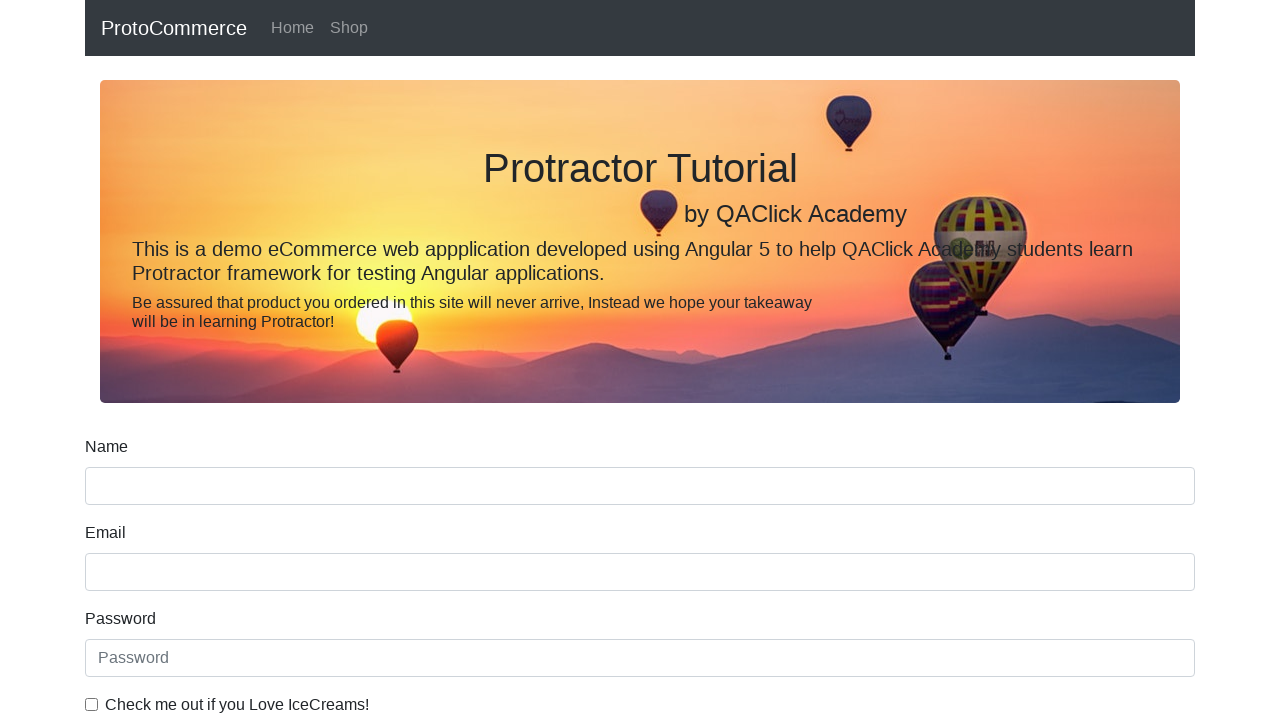

Filled name field with 'Abdullah Al Faroque' on input[name="name"]
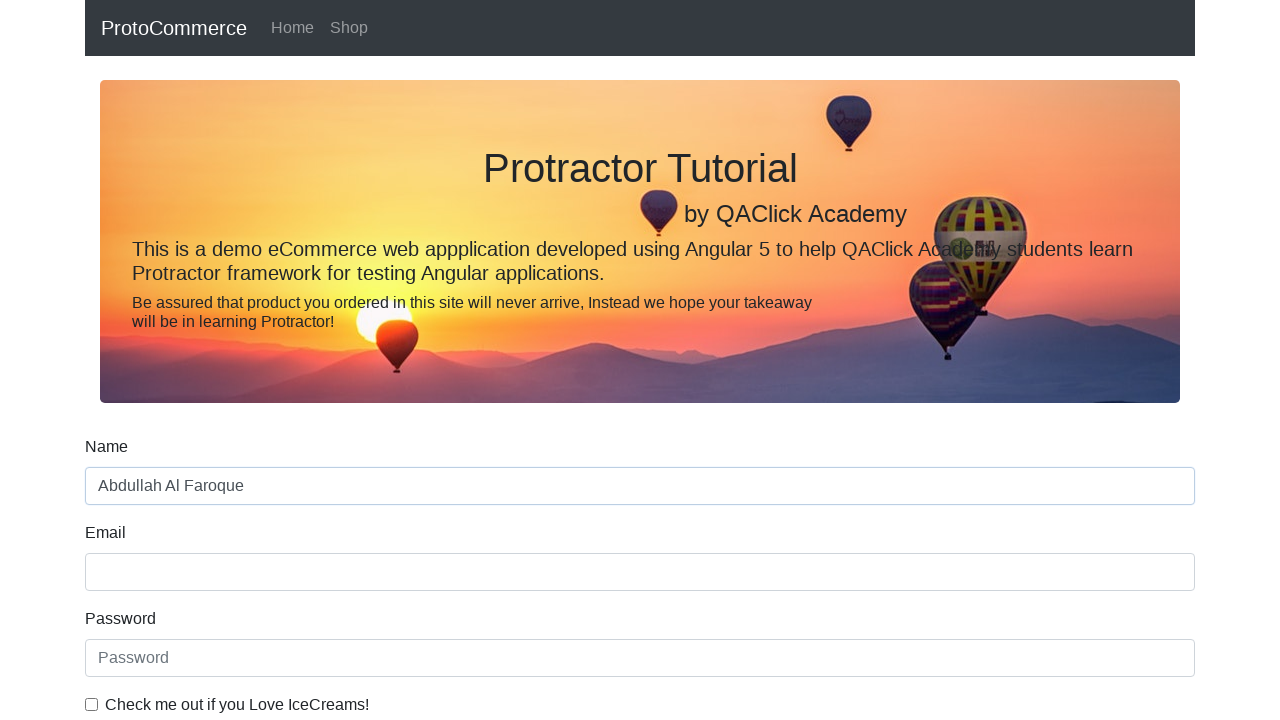

Filled email field with 'demoemail@gmail.com' on input[name="email"]
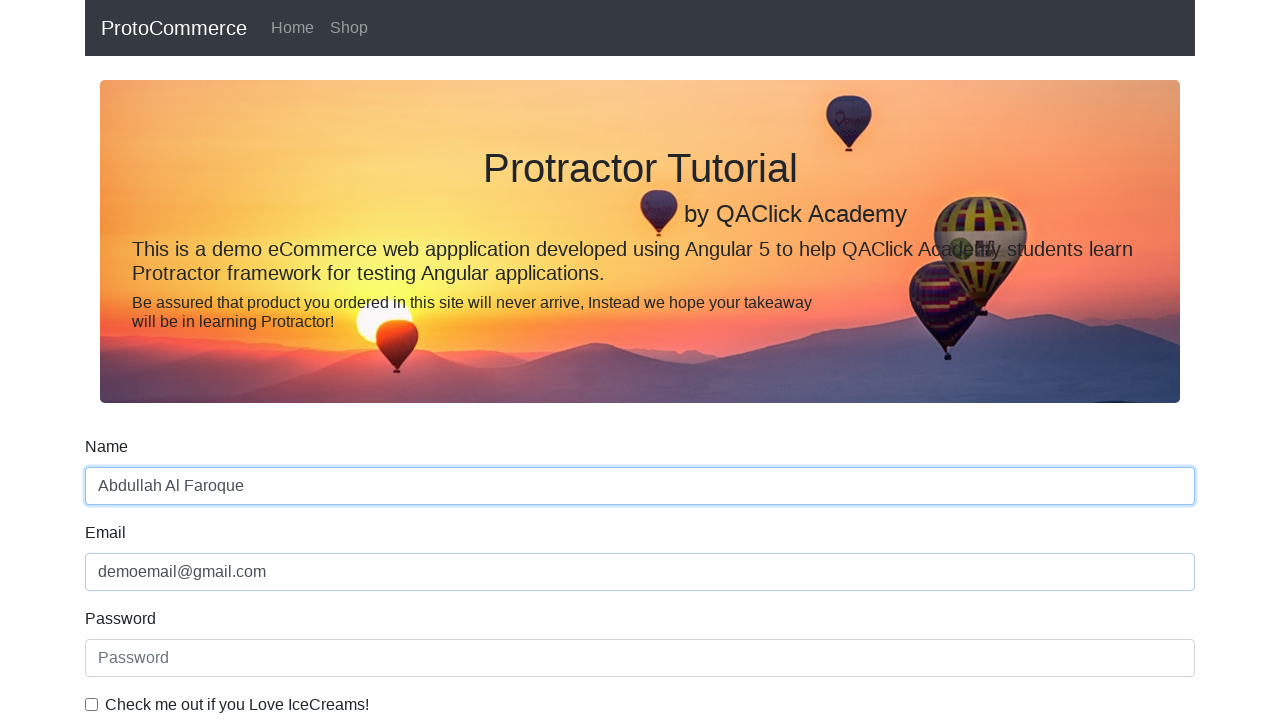

Filled password field with '123456' on #exampleInputPassword1
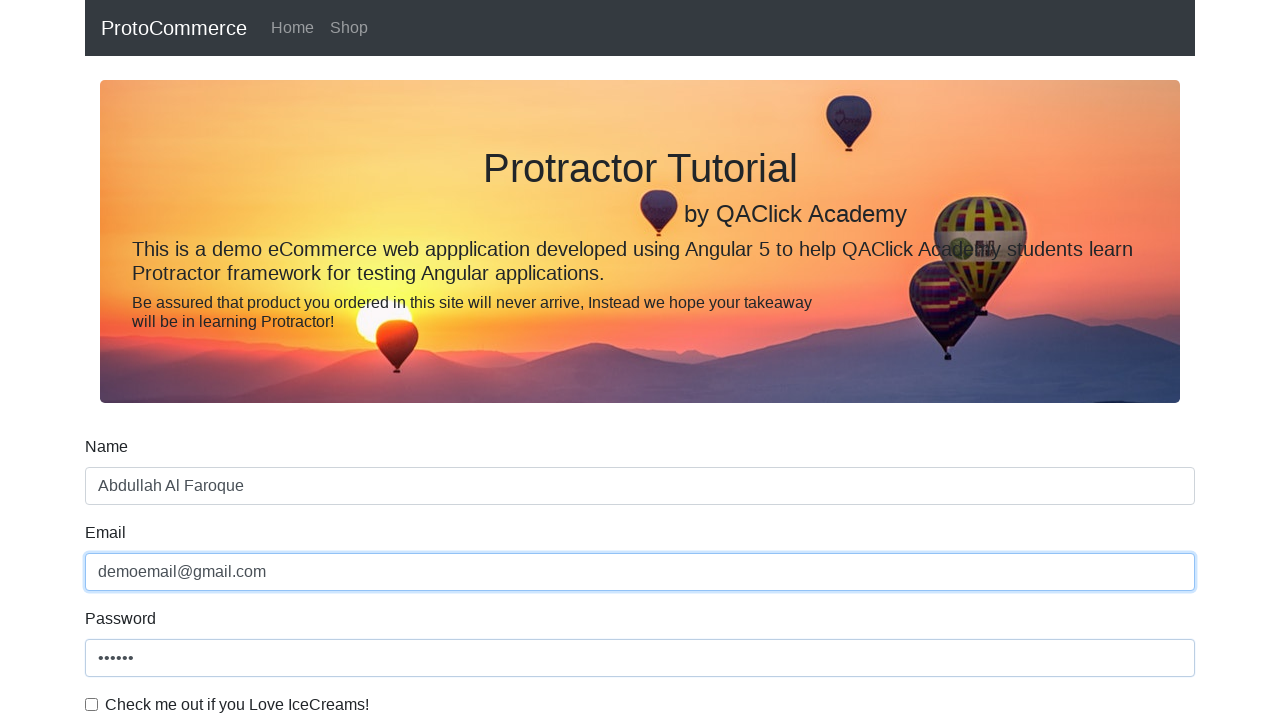

Checked the checkbox at (92, 704) on #exampleCheck1
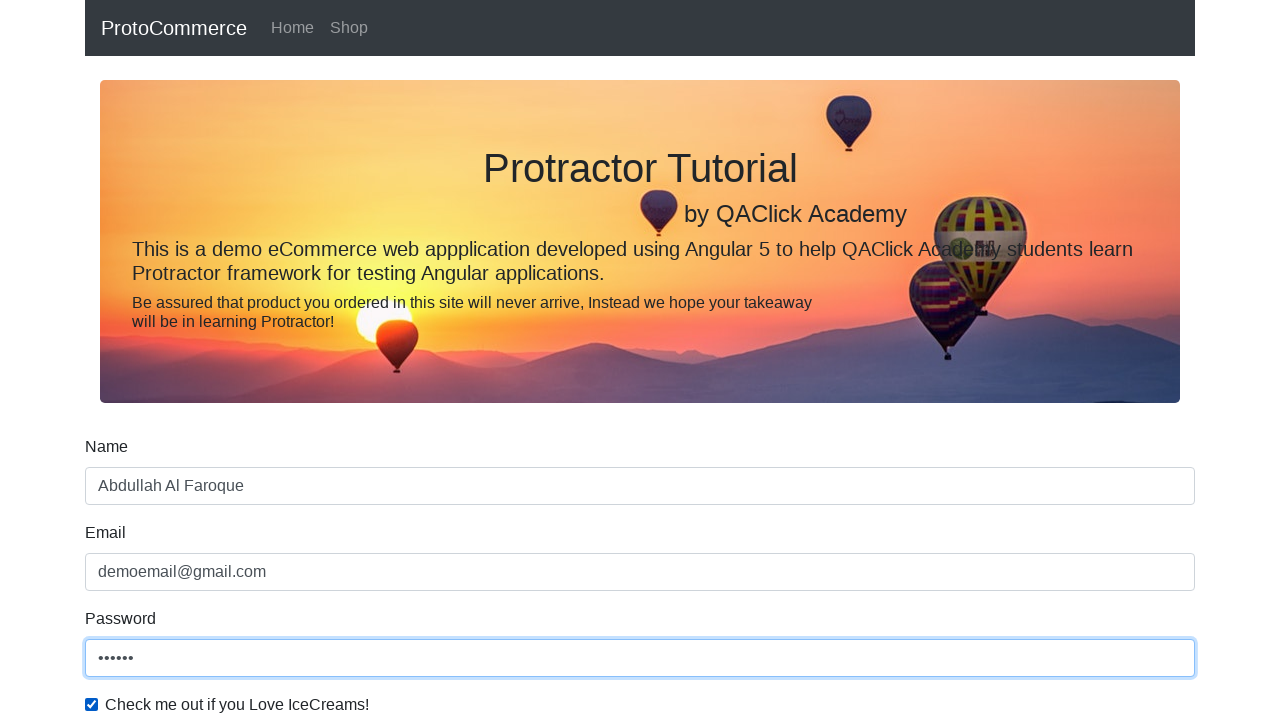

Selected 'Female' from gender dropdown on #exampleFormControlSelect1
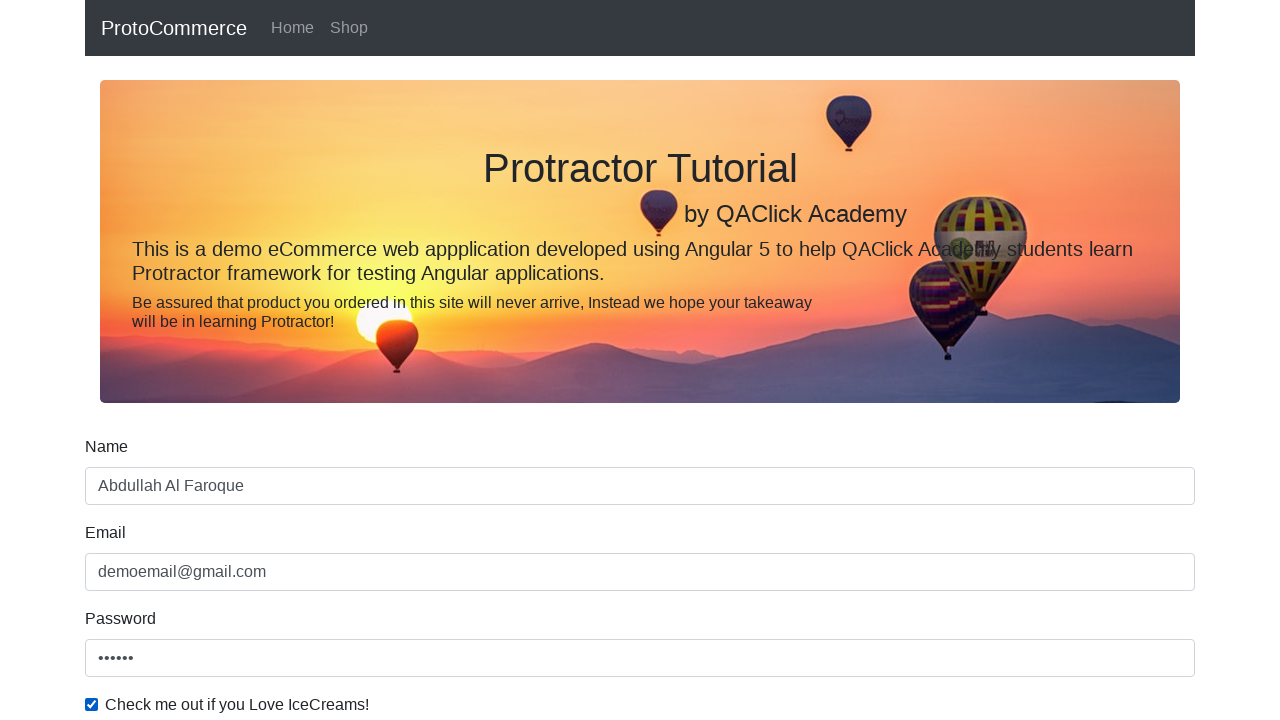

Selected option at index 0 (Male) from gender dropdown on #exampleFormControlSelect1
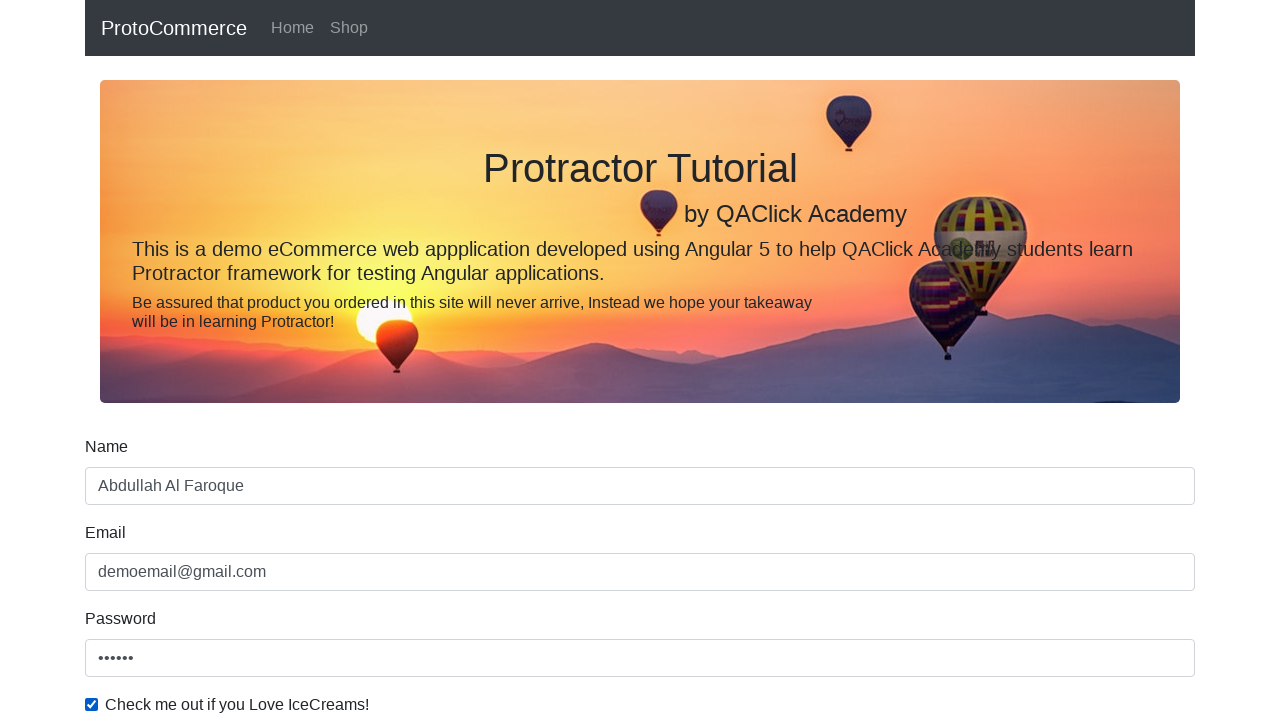

Clicked radio button at (238, 360) on #inlineRadio1
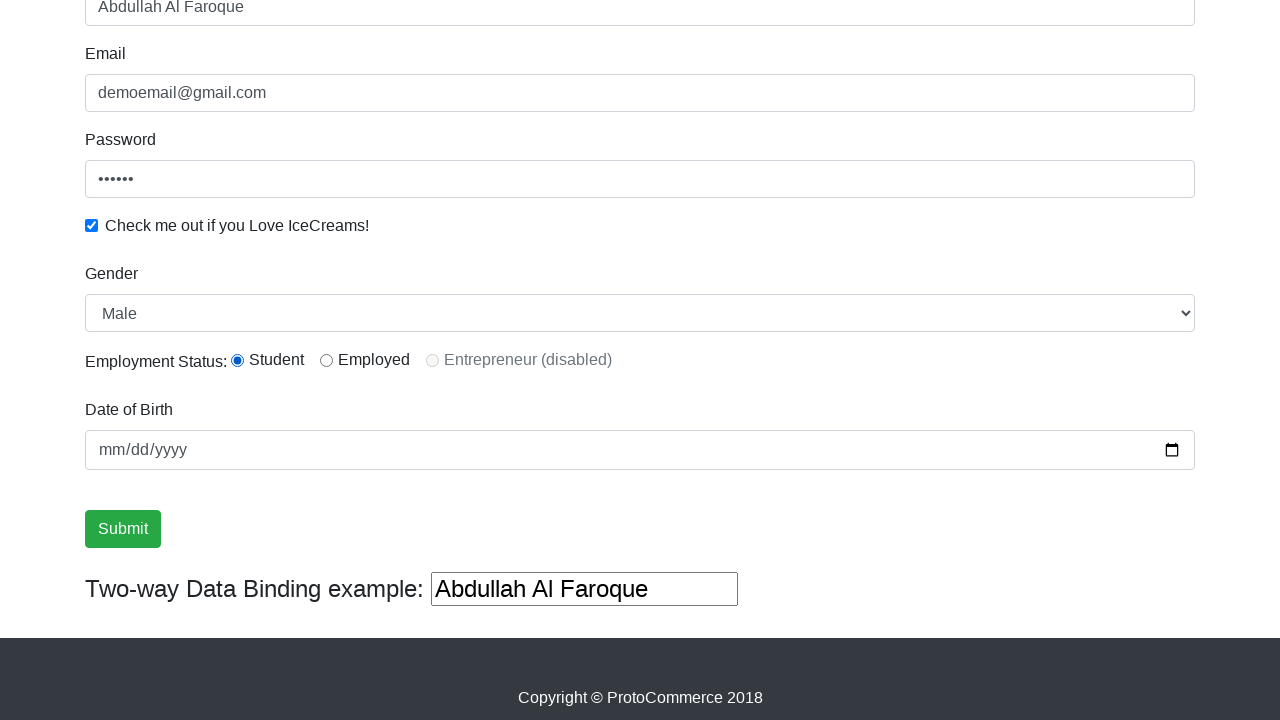

Clicked form submit button at (123, 529) on input[type="submit"]
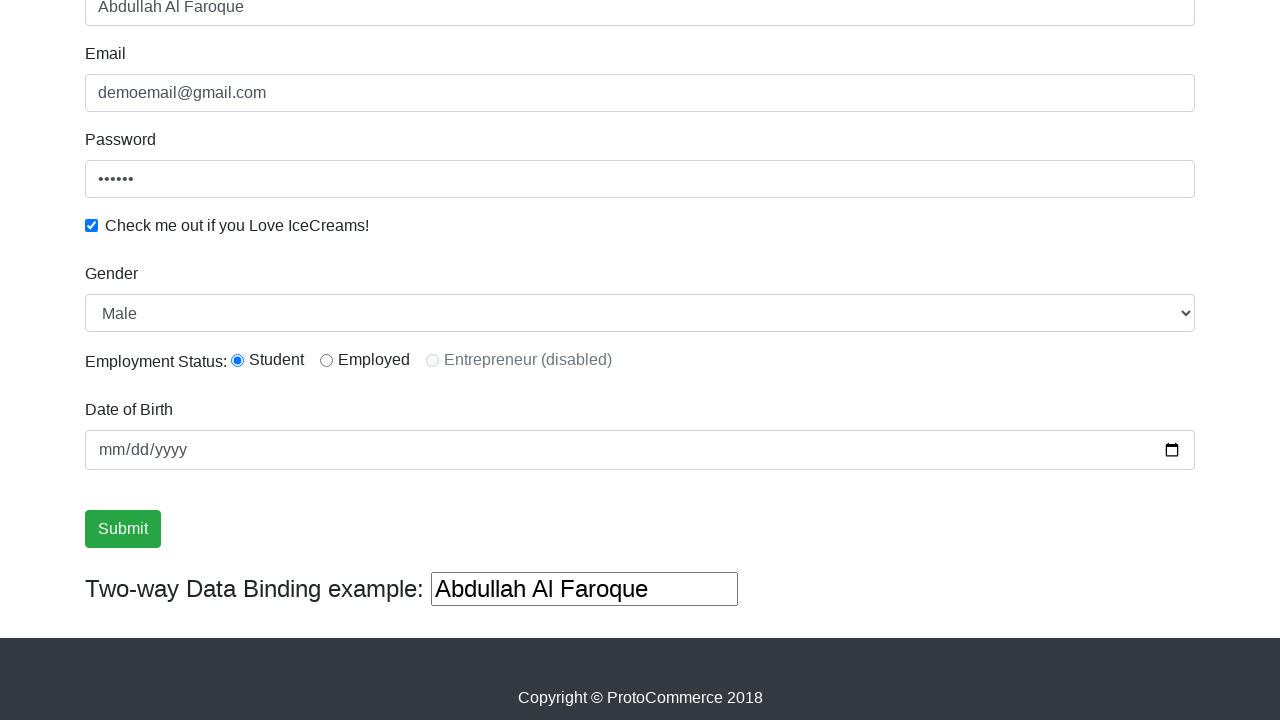

Success message appeared and loaded
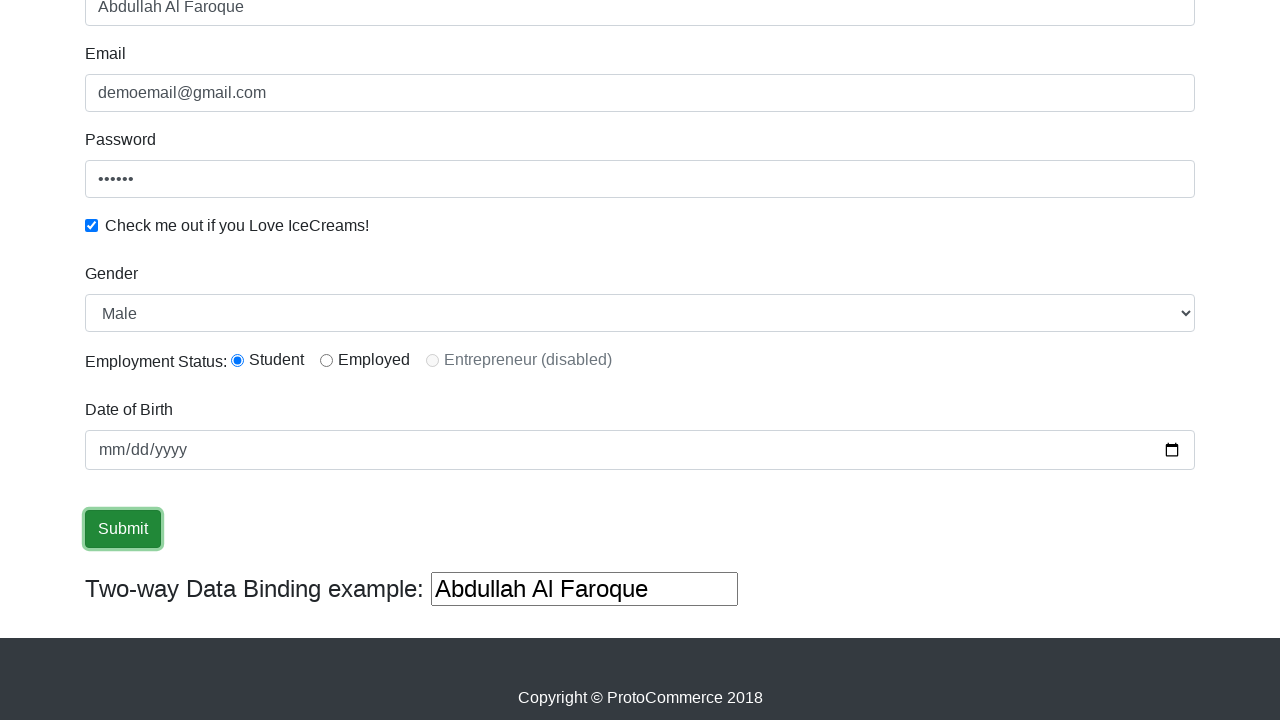

Verified success message contains 'Success' text
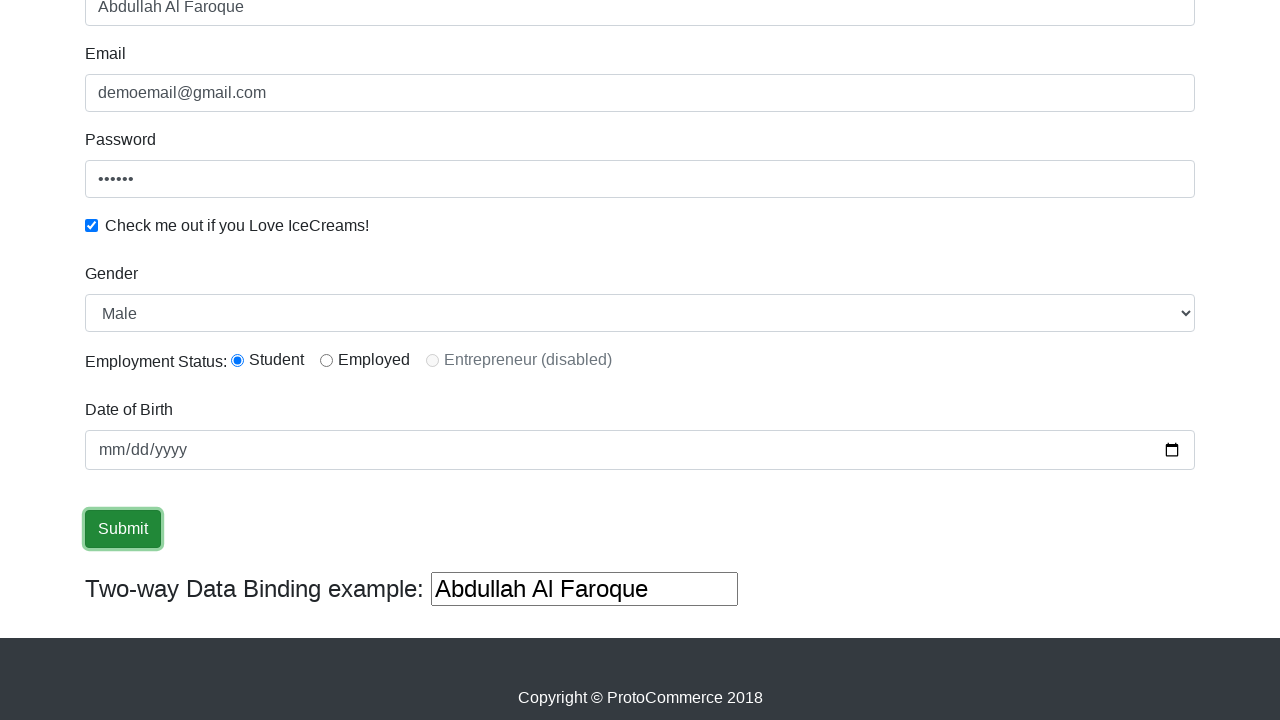

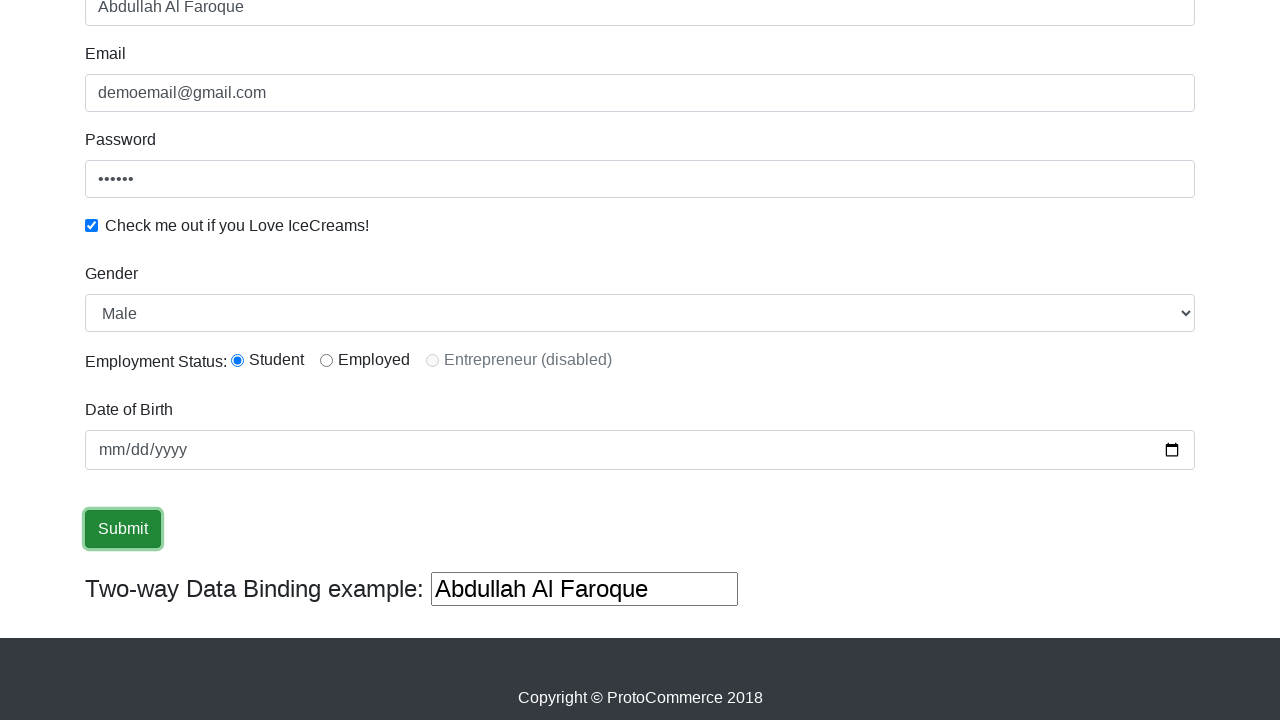